Verifies the initial state of checkboxes on the form - checks that Milk and Cheese are unchecked while Butter is checked

Starting URL: https://echoecho.com/htmlforms09.htm

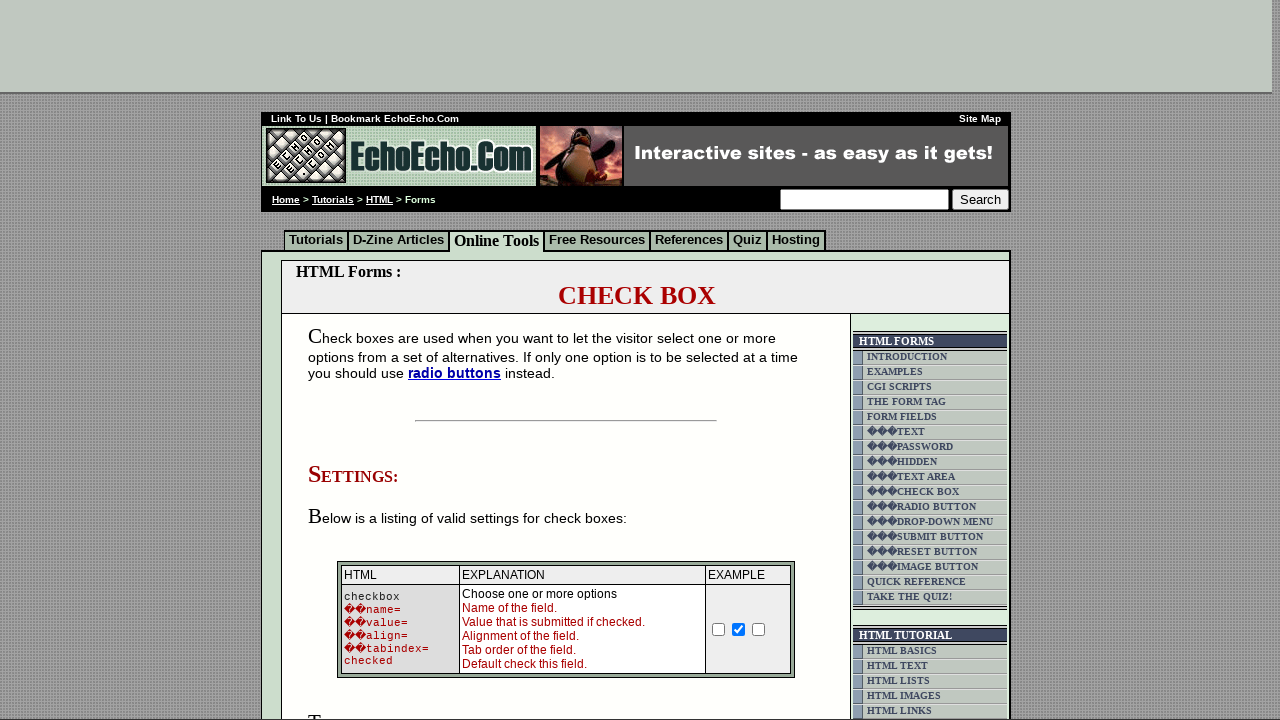

Verified that Milk checkbox is unchecked
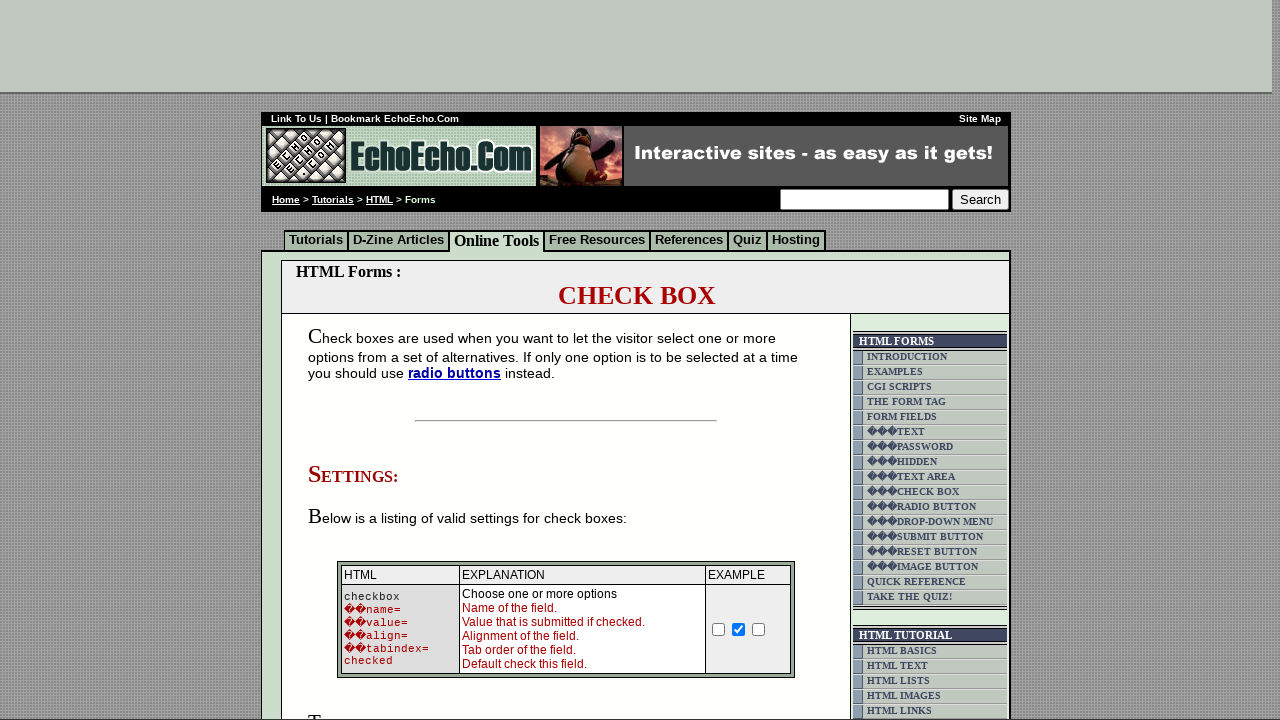

Verified that Butter checkbox is checked
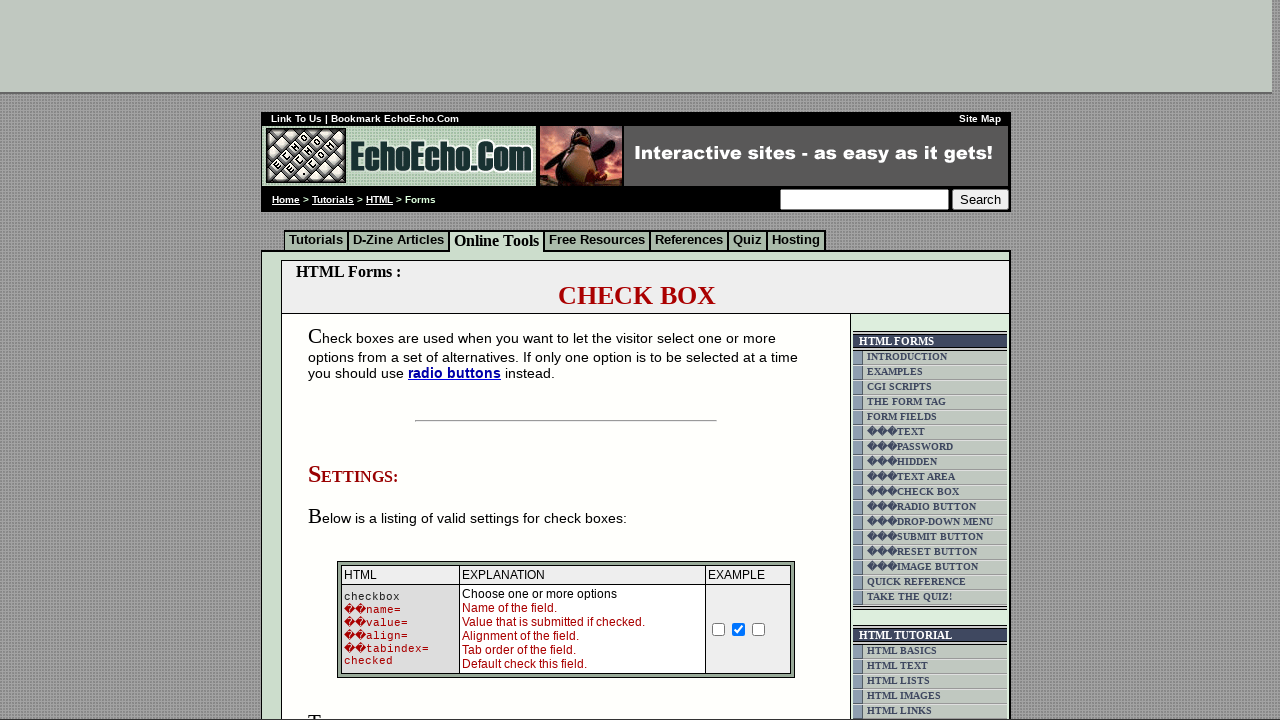

Verified that Cheese checkbox is unchecked
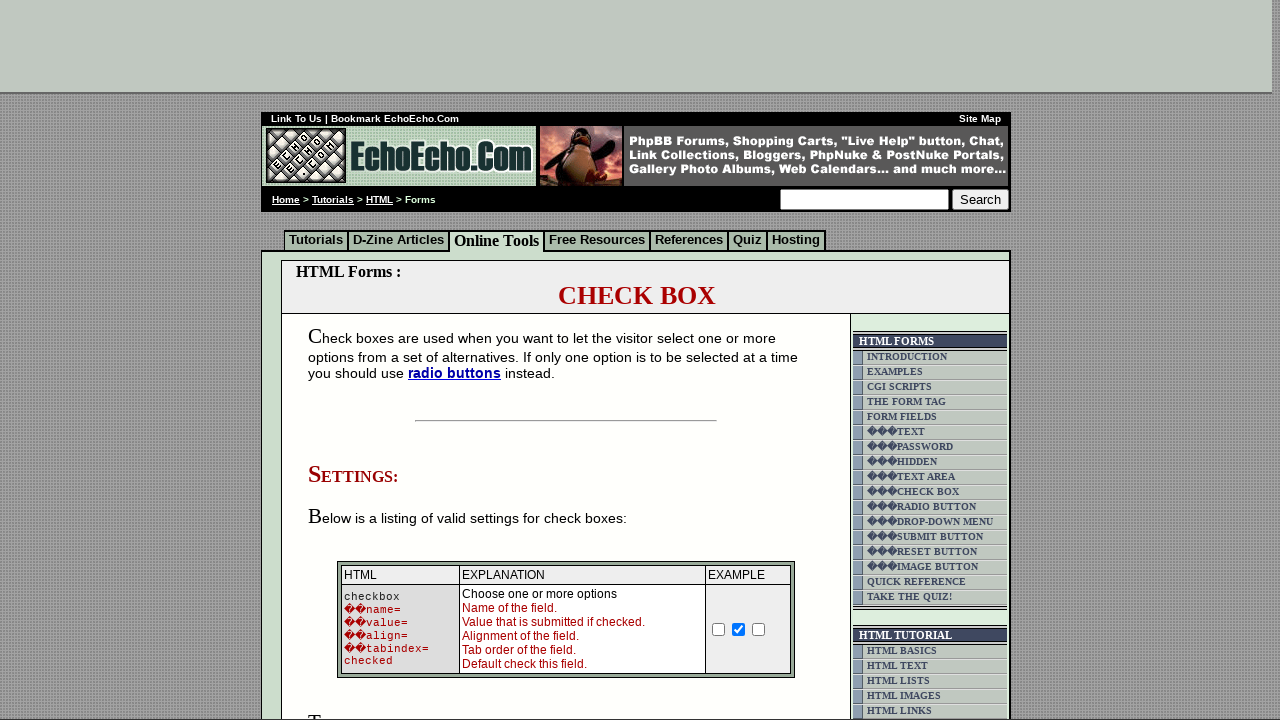

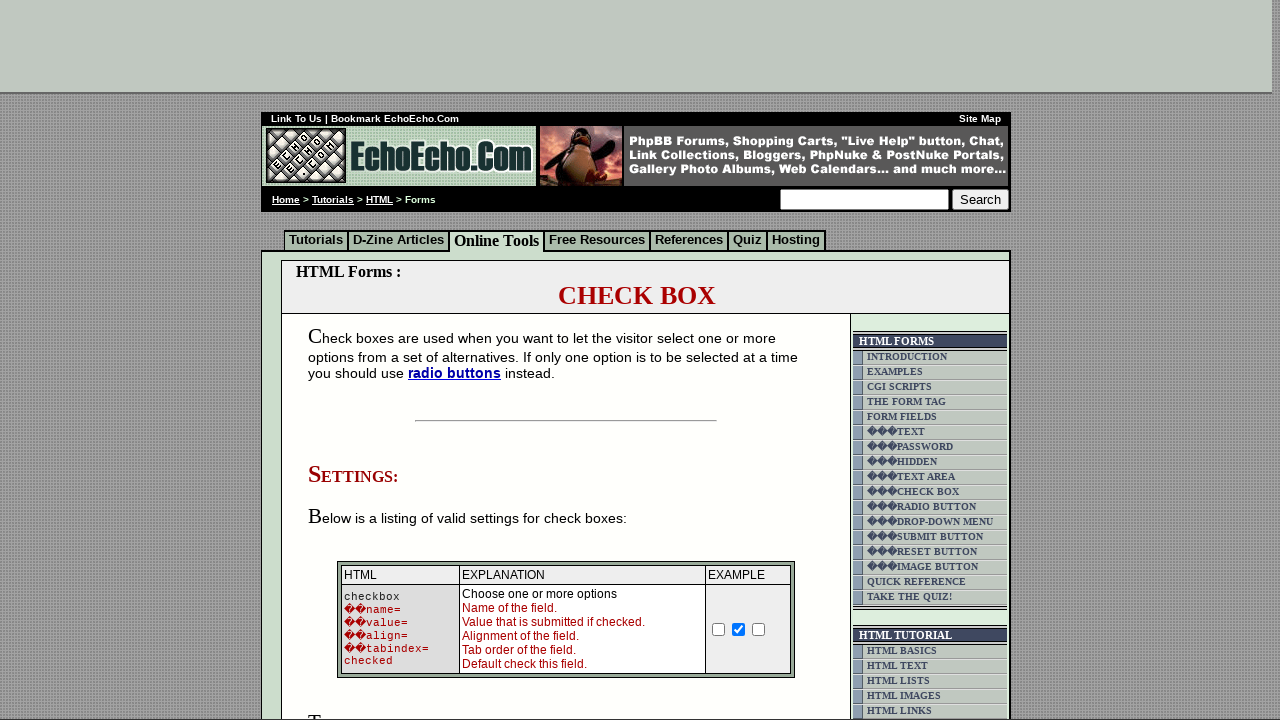